Tests the search functionality by entering "Science: Computers" in the query field and verifying that "No questions found." message is displayed

Starting URL: https://opentdb.com/browse.php

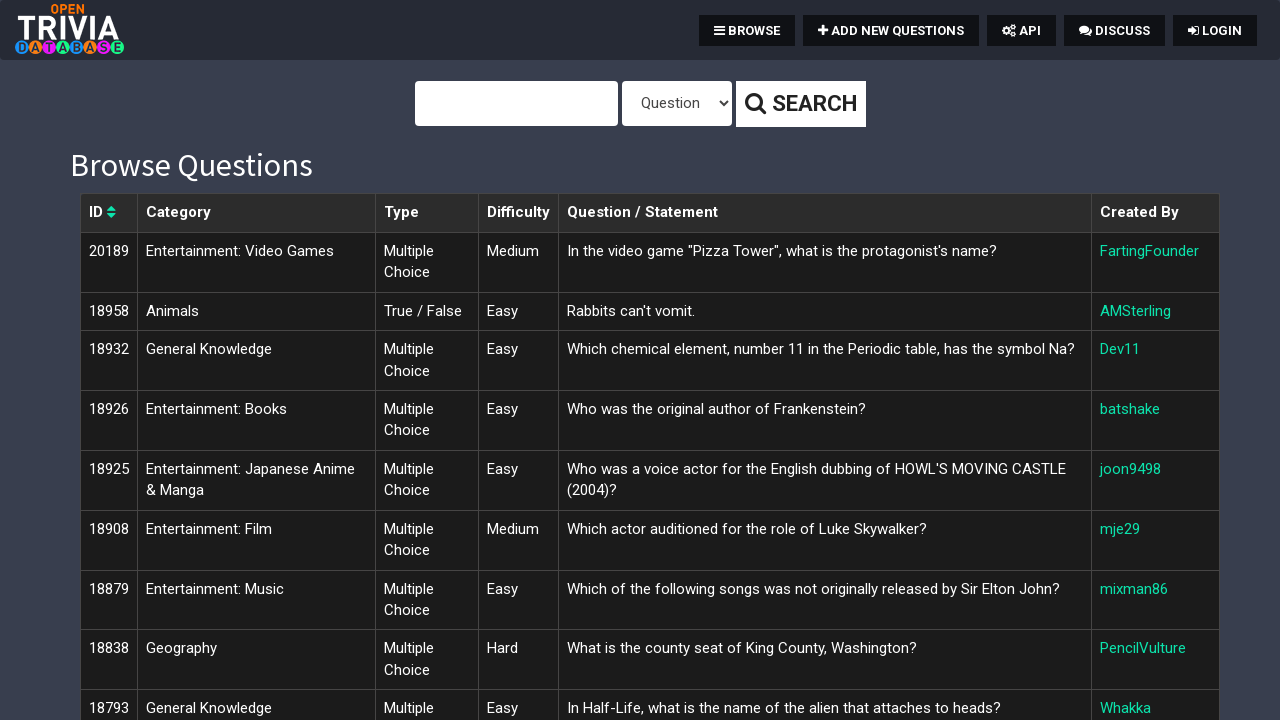

Filled query field with 'Science: Computers' on #query
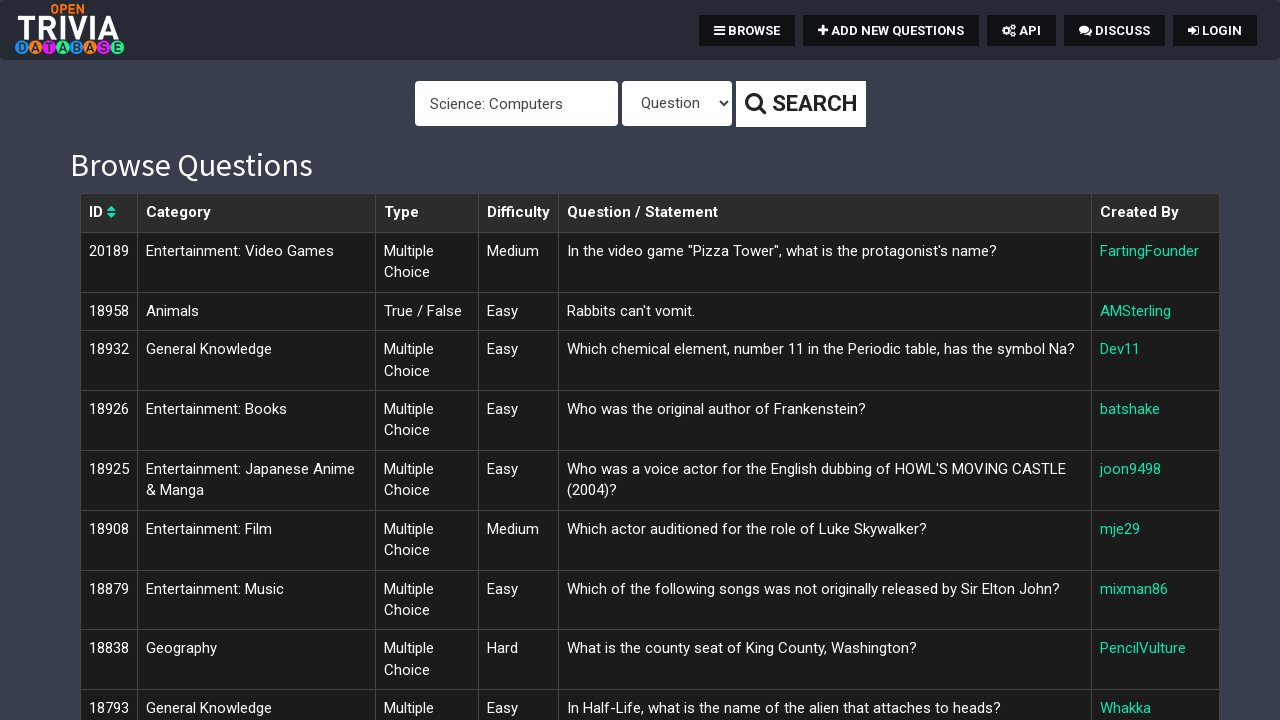

Clicked the search button at (800, 104) on xpath=//*[@id='page-top']/div[1]/form/div/button
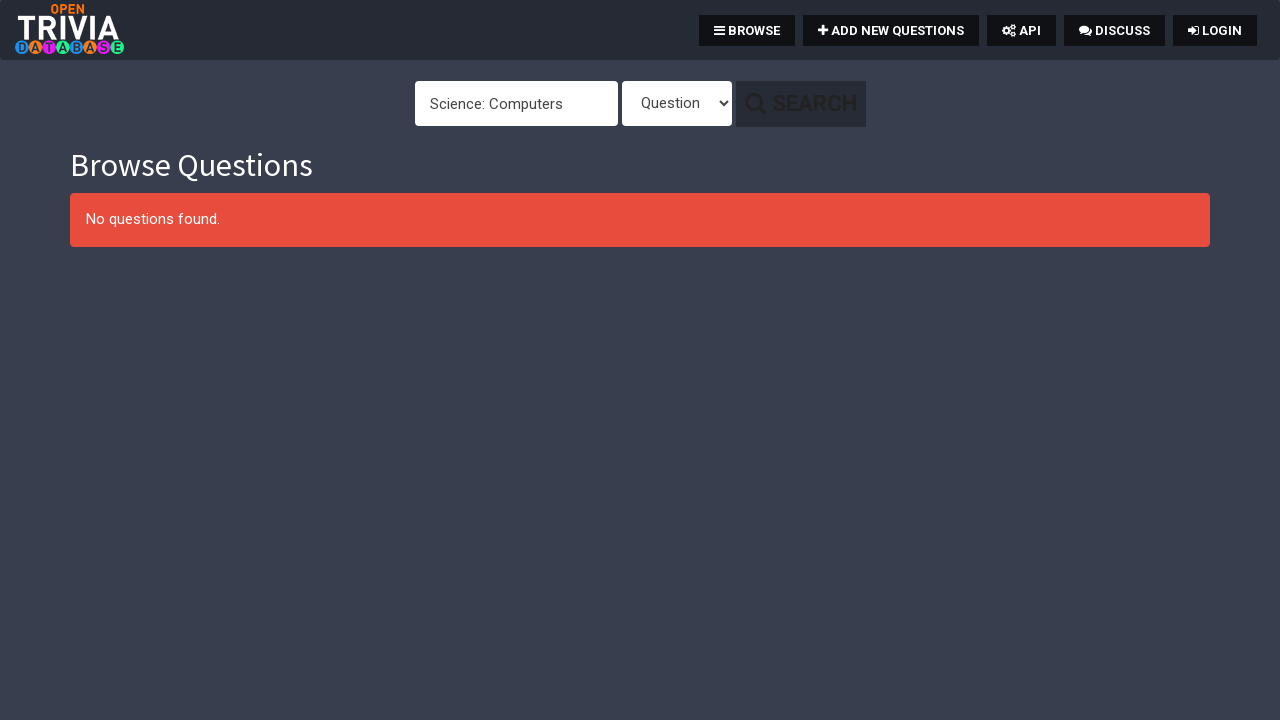

Waited for search results to load
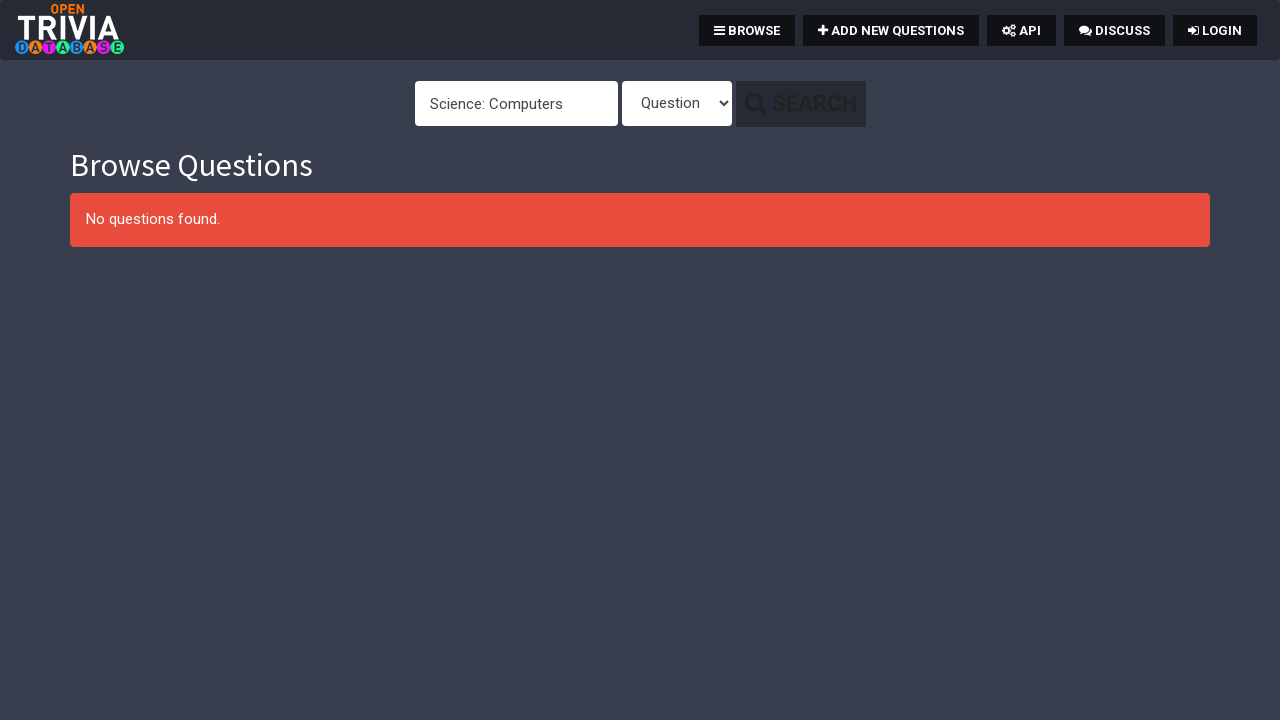

Retrieved result text content
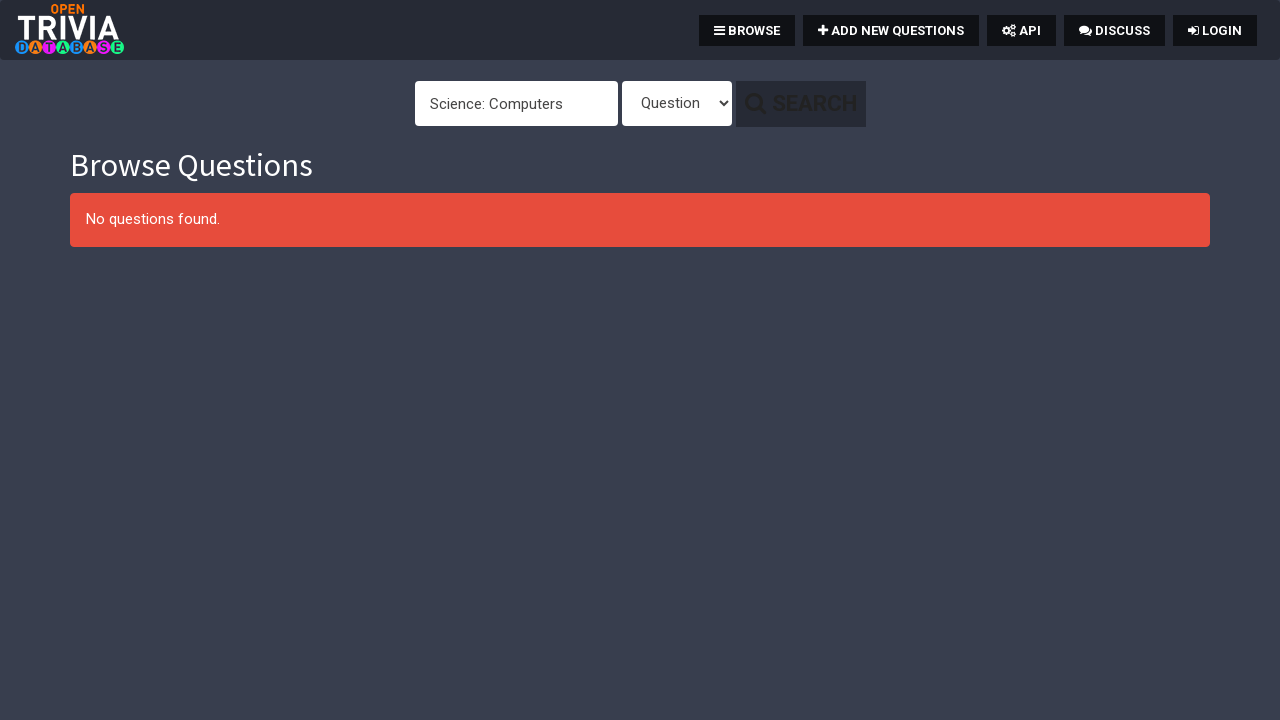

Verified 'No questions found.' message is displayed
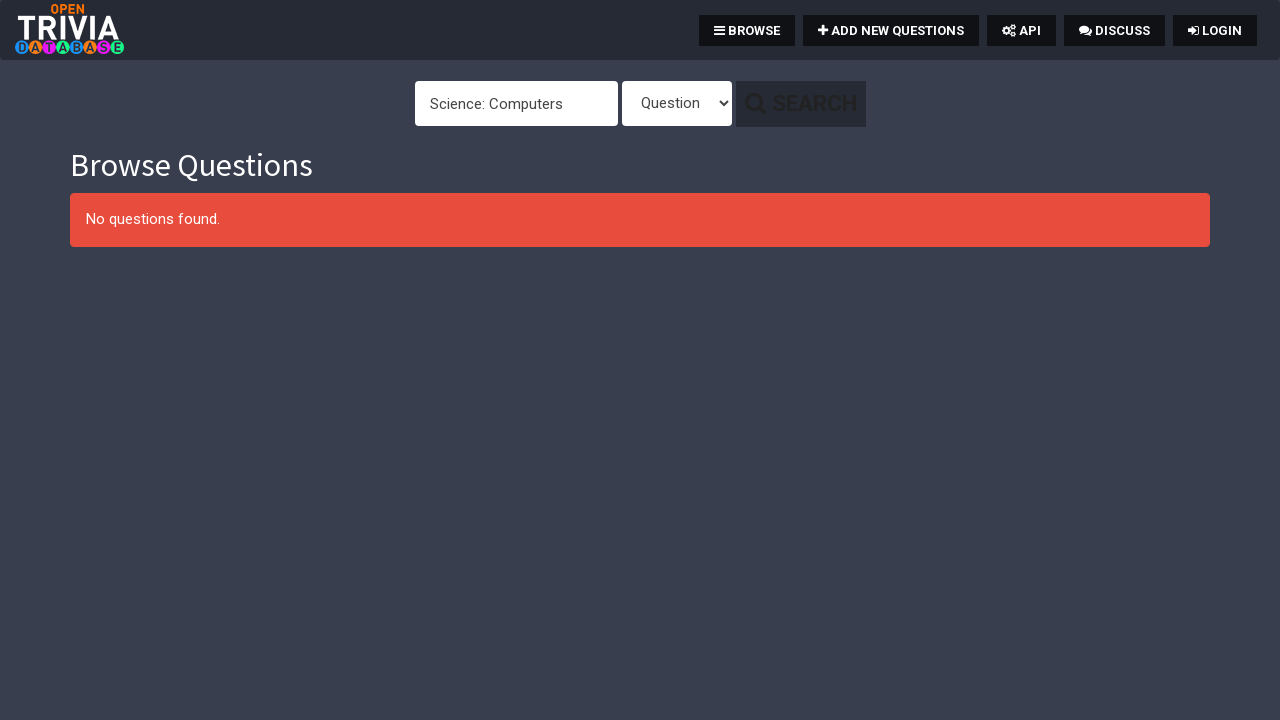

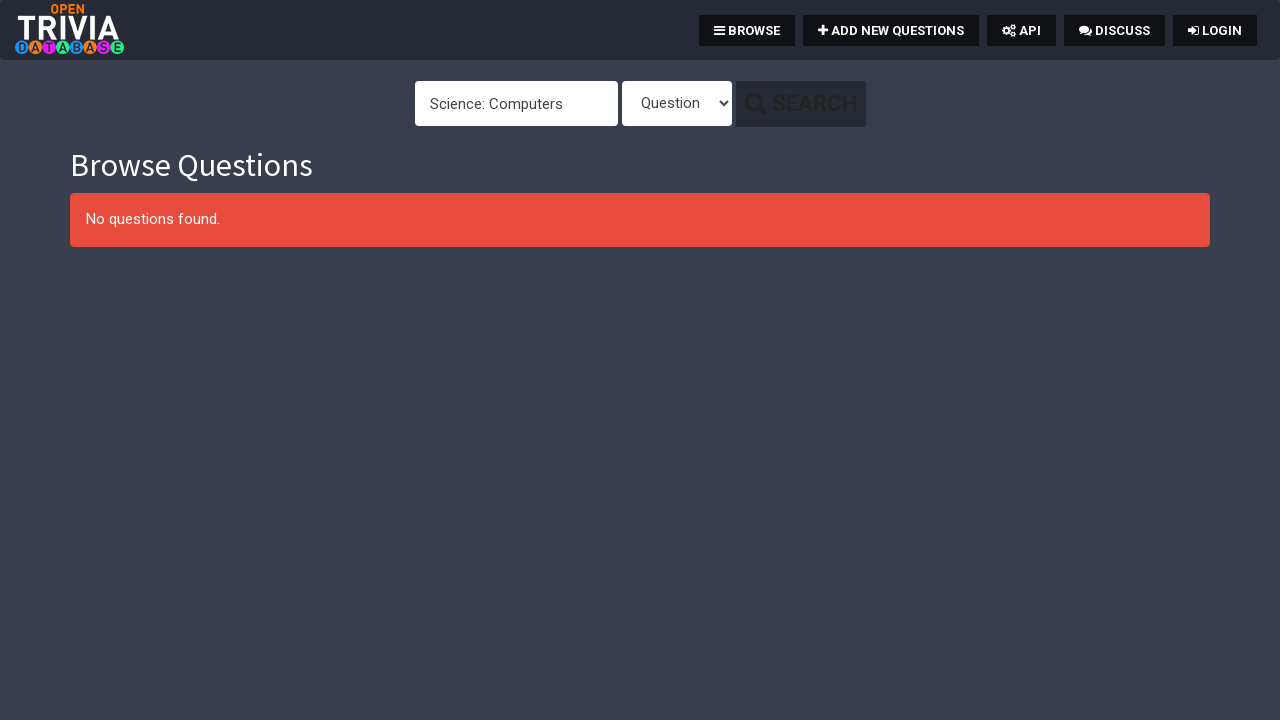